Tests signup form with an already registered username, verifying that an alert appears indicating the user already exists.

Starting URL: https://www.demoblaze.com/index.html

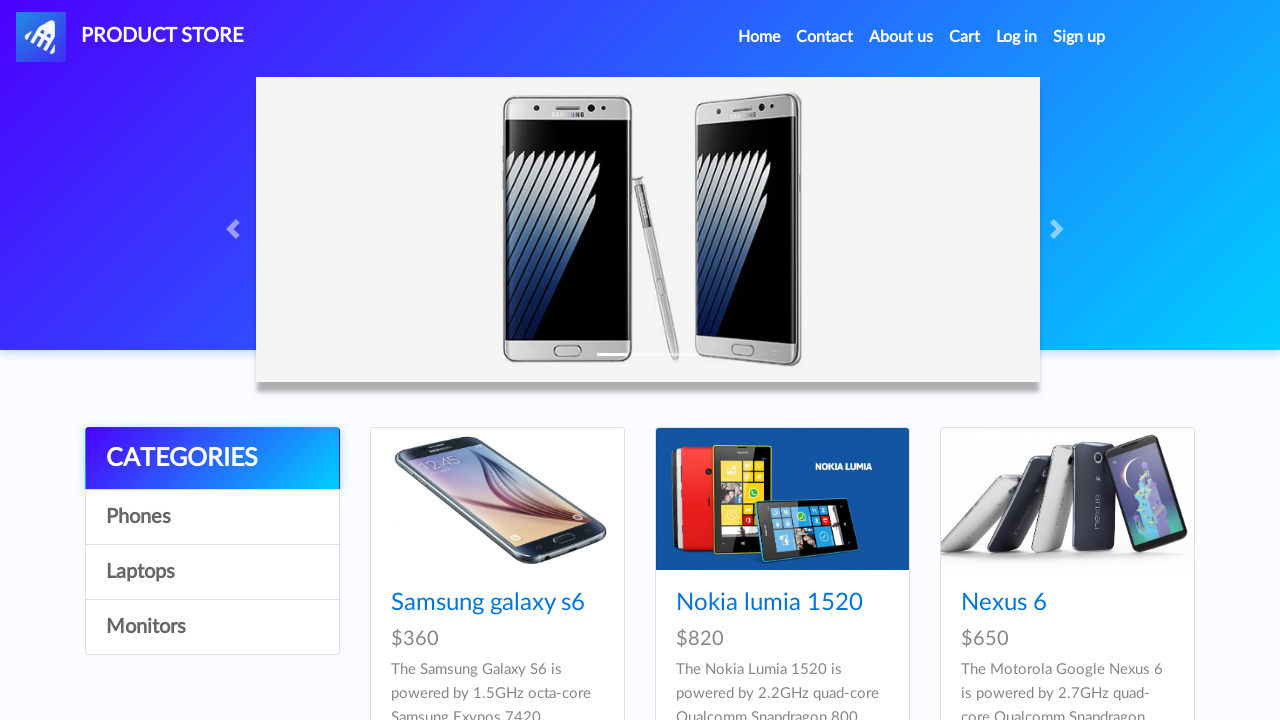

Set up dialog handler to accept alerts
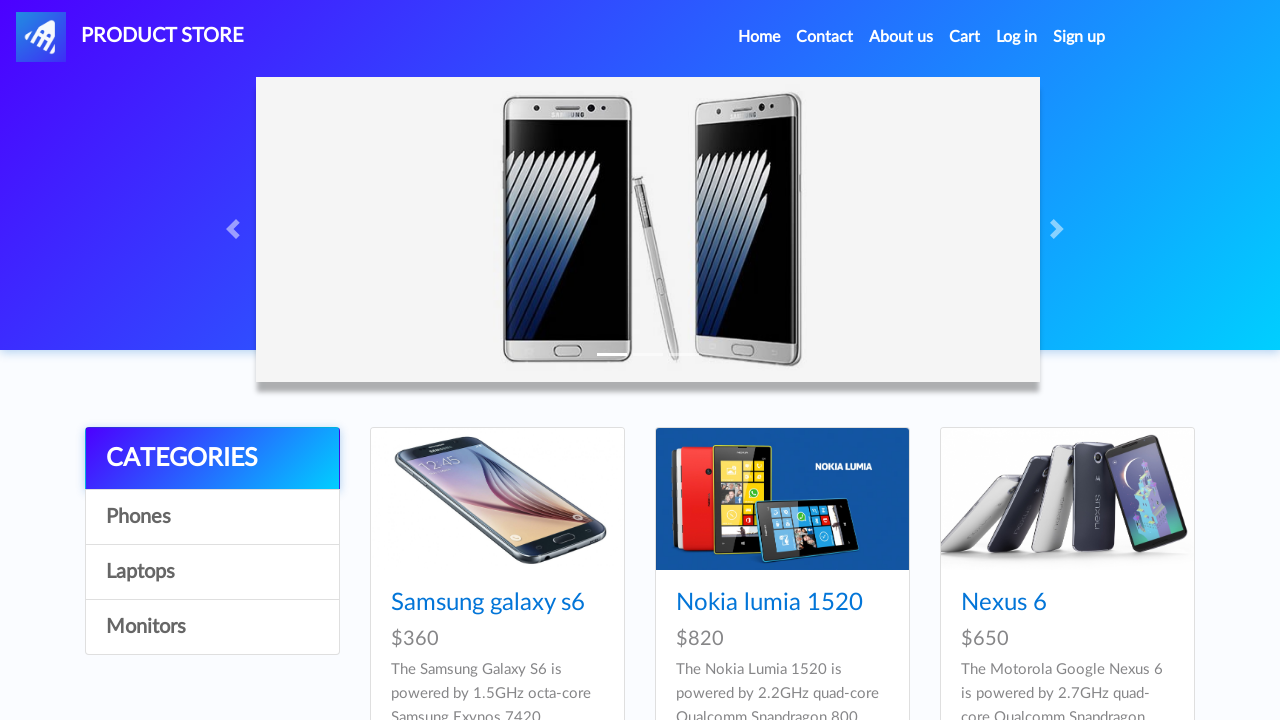

Clicked Sign up button to open signup modal at (1079, 37) on xpath=//a[@id='signin2']
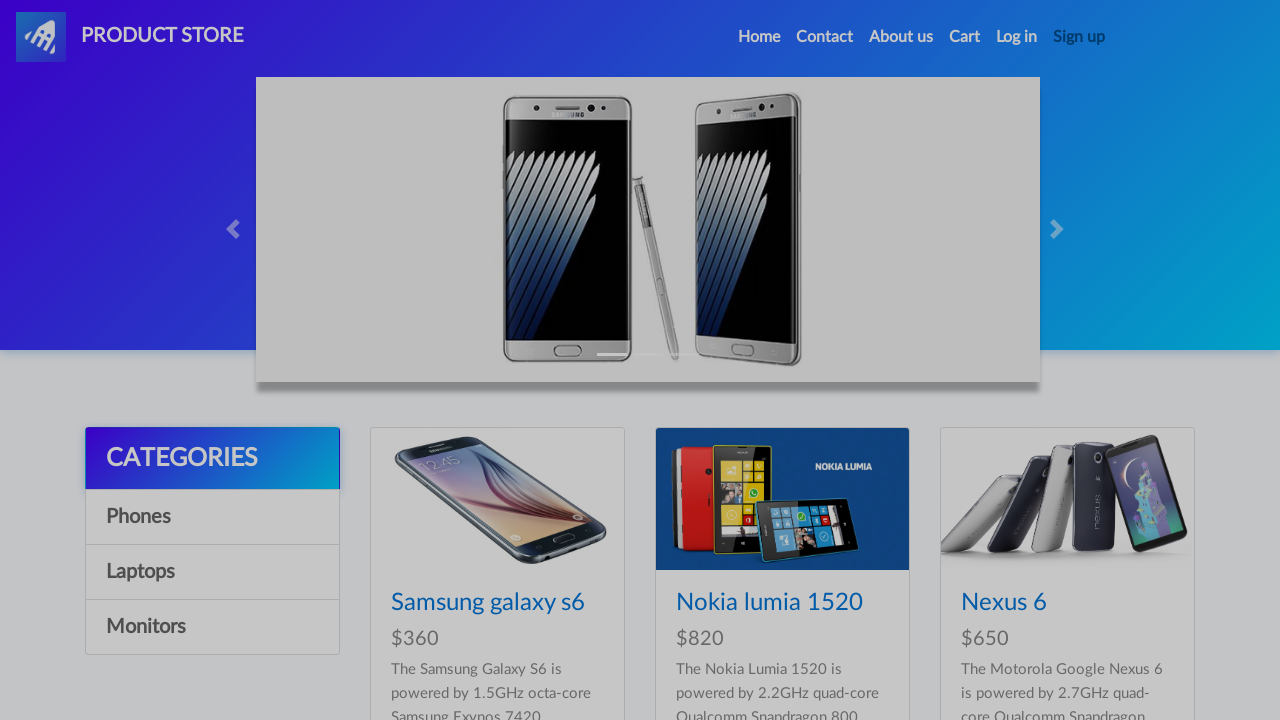

Signup modal is now visible
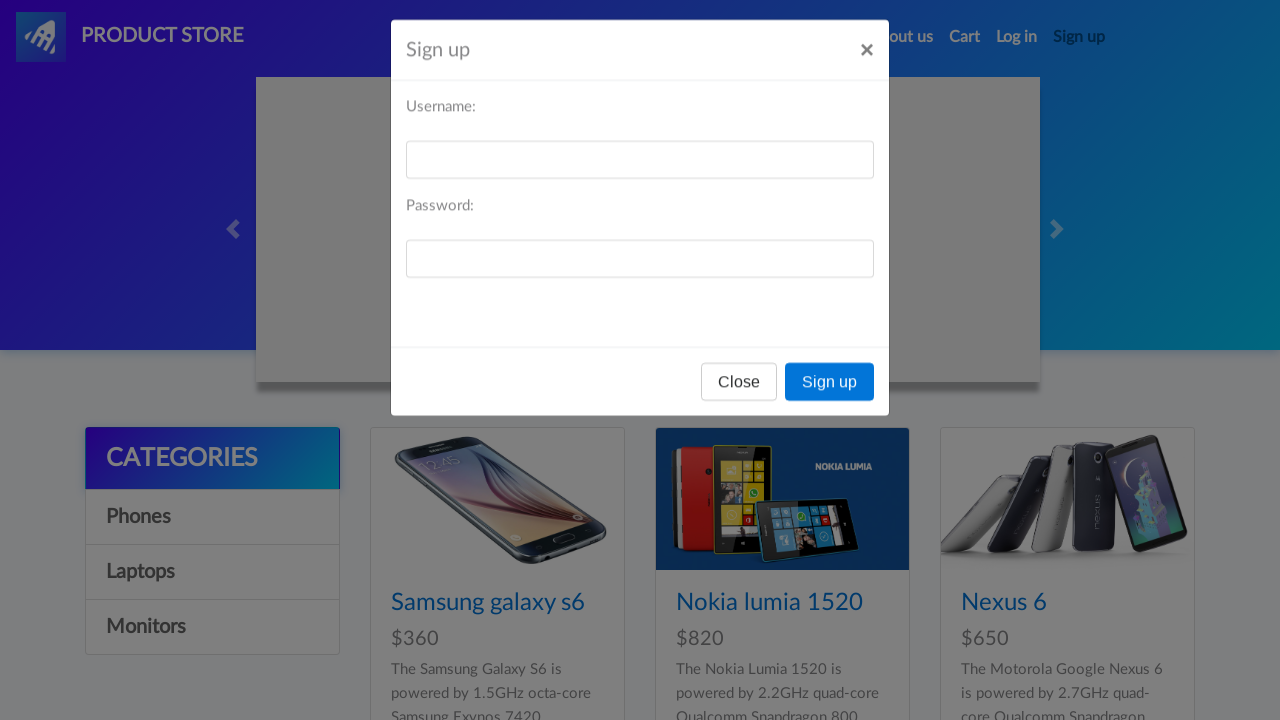

Filled username field with 'testuser123' on //input[@id='sign-username']
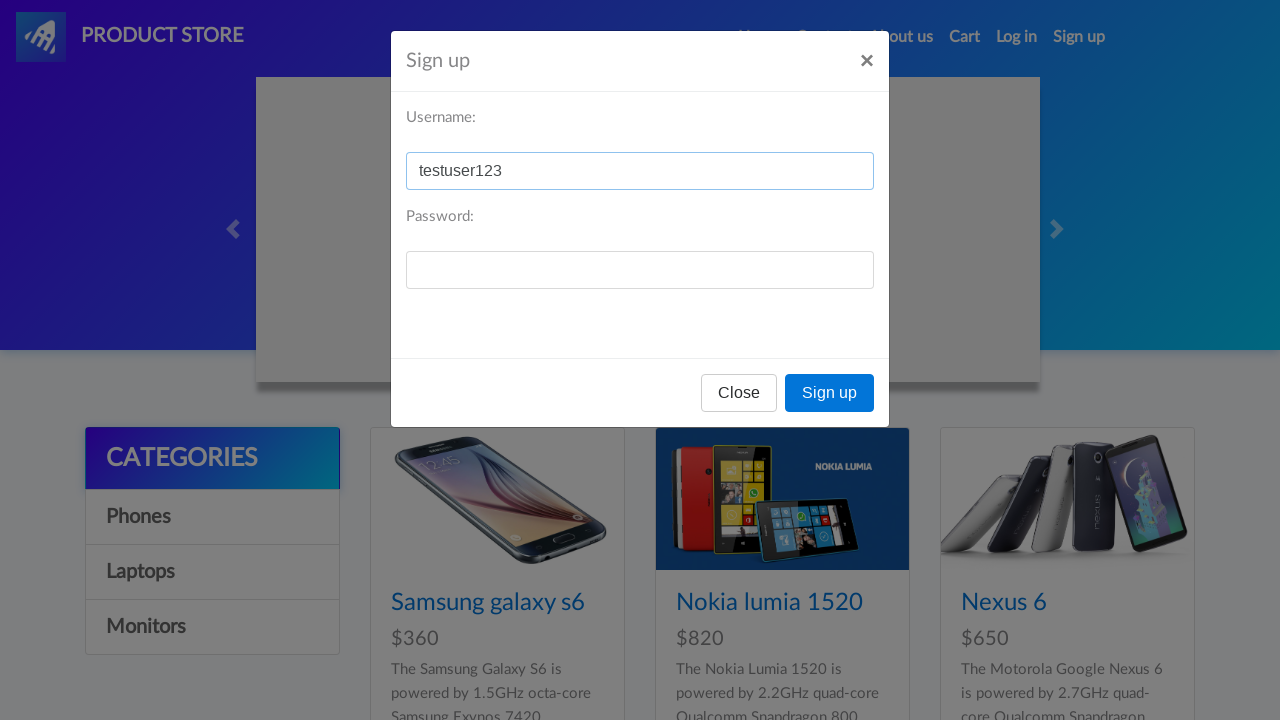

Filled password field with 'testpass123' on //input[@id='sign-password']
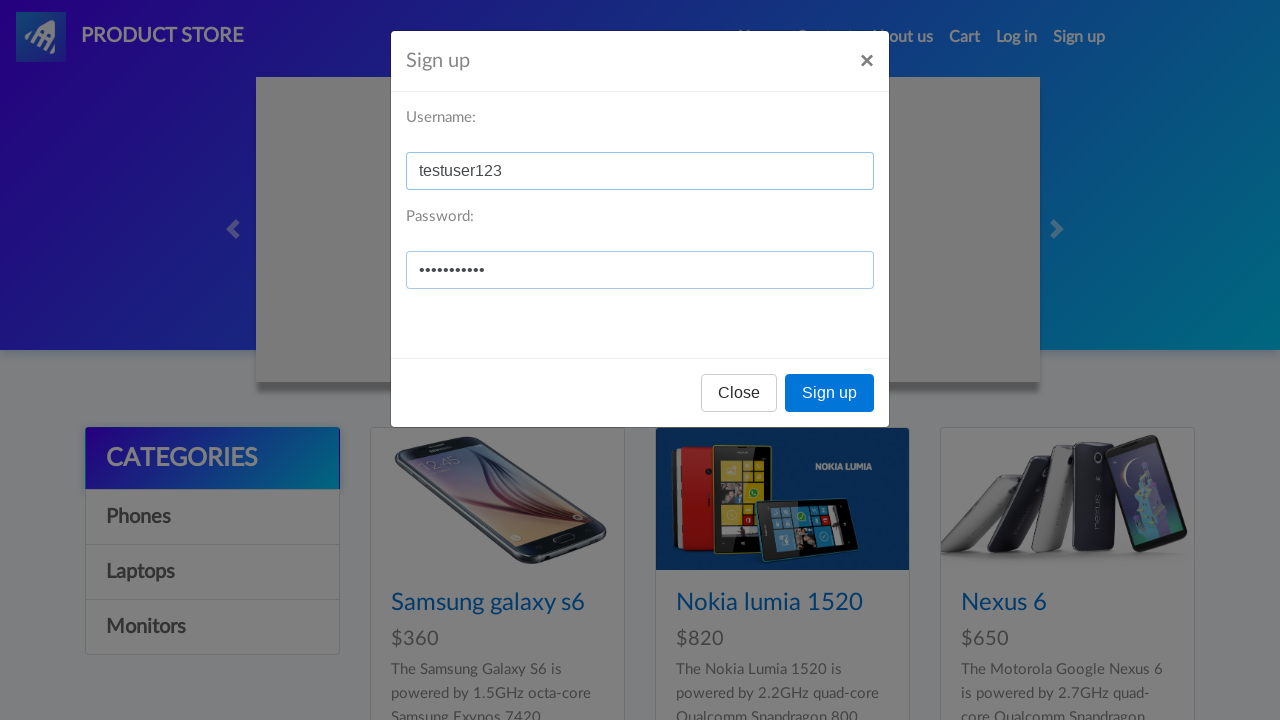

Clicked the register button to submit signup form at (830, 393) on xpath=//button[@onclick='register()']
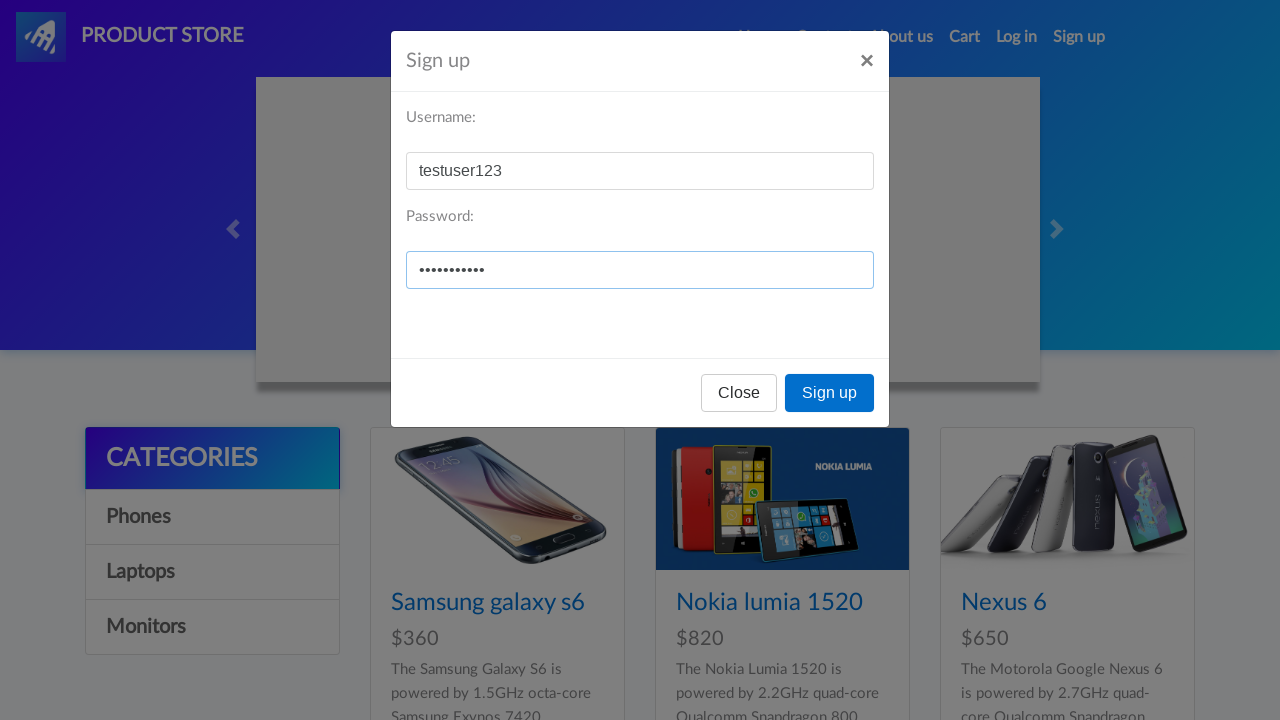

Waited for alert dialog to appear indicating user already exists
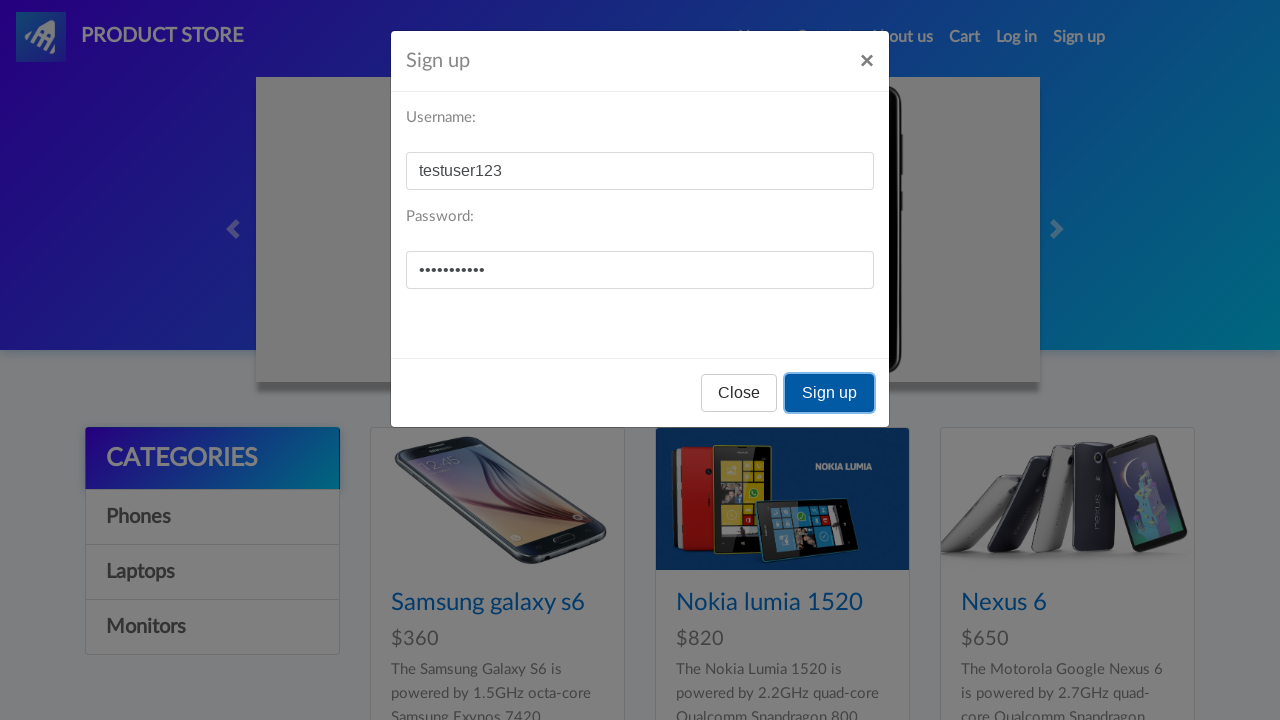

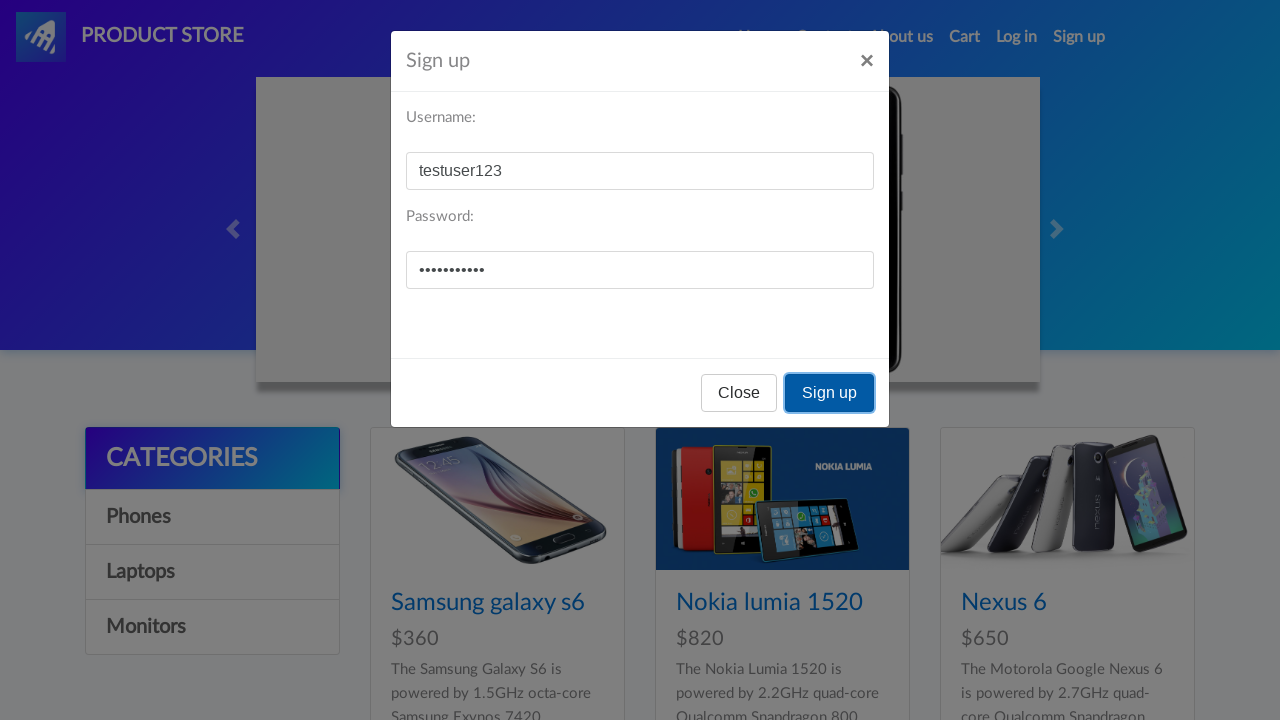